Tests JavaScript confirmation alert handling by triggering an alert and dismissing it

Starting URL: https://the-internet.herokuapp.com/javascript_alerts

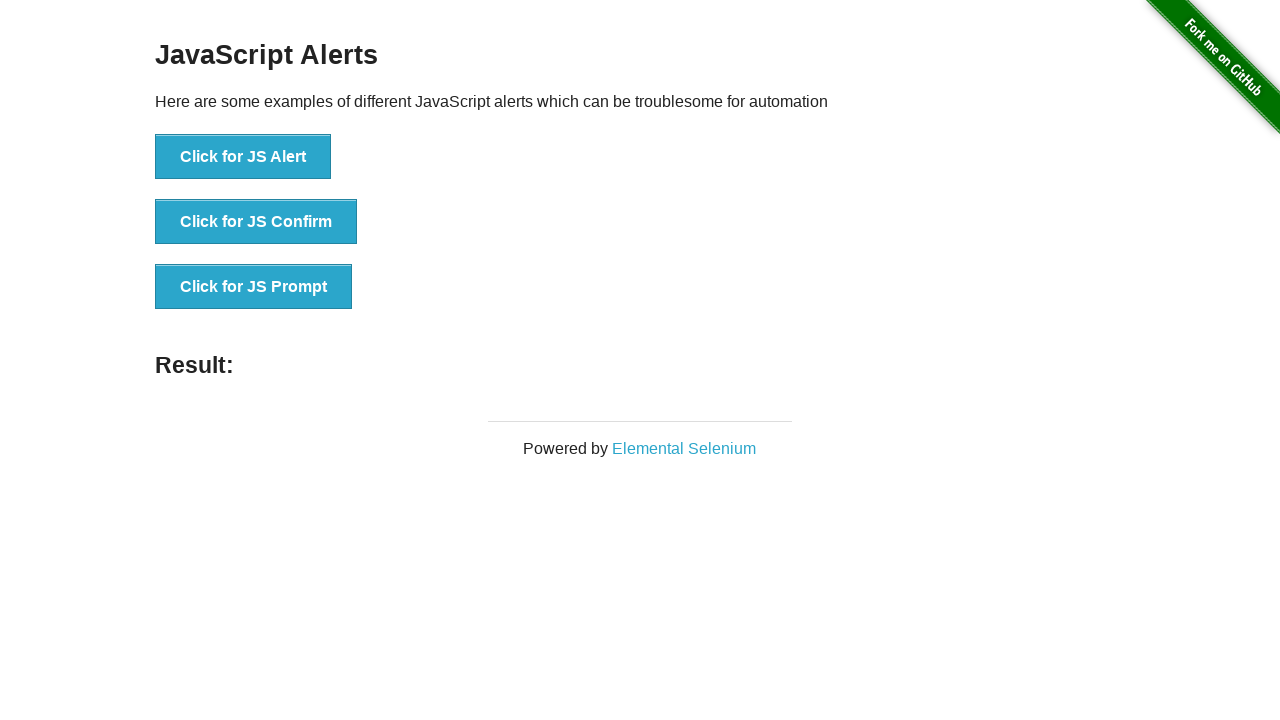

Clicked button to trigger JavaScript confirmation alert at (256, 222) on xpath=//button[normalize-space()='Click for JS Confirm']
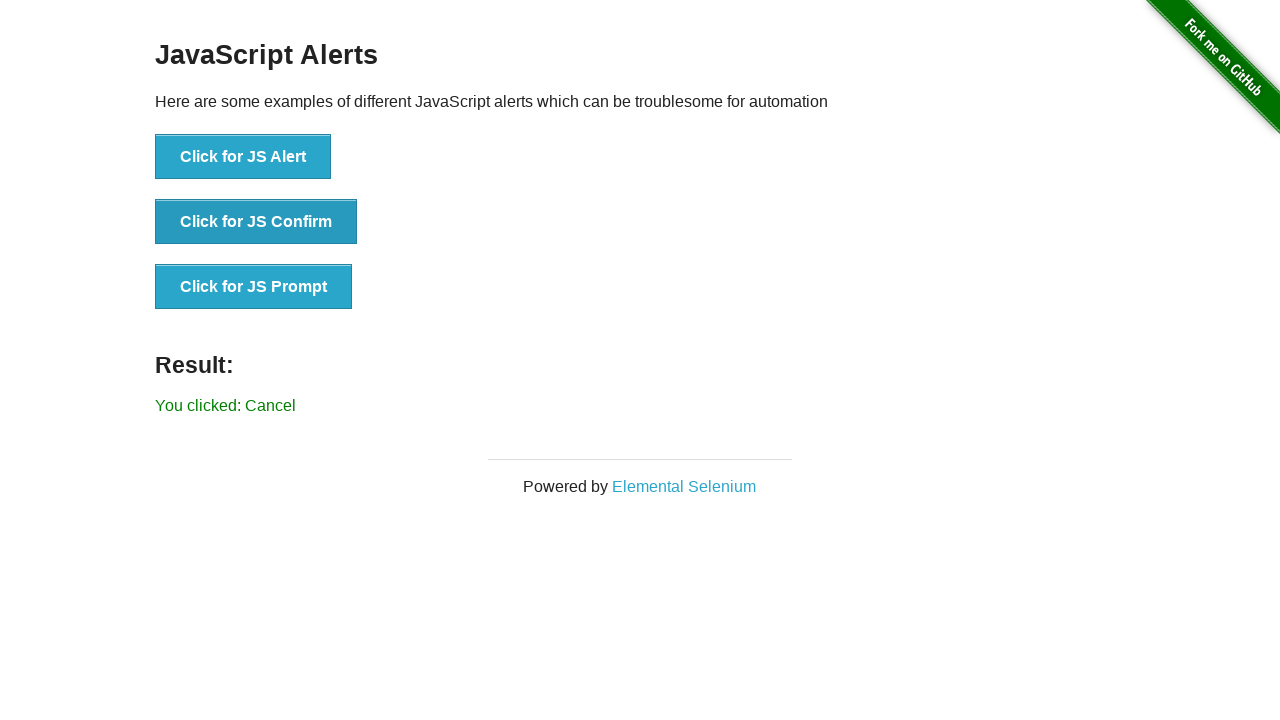

Set up dialog handler to dismiss the confirmation alert
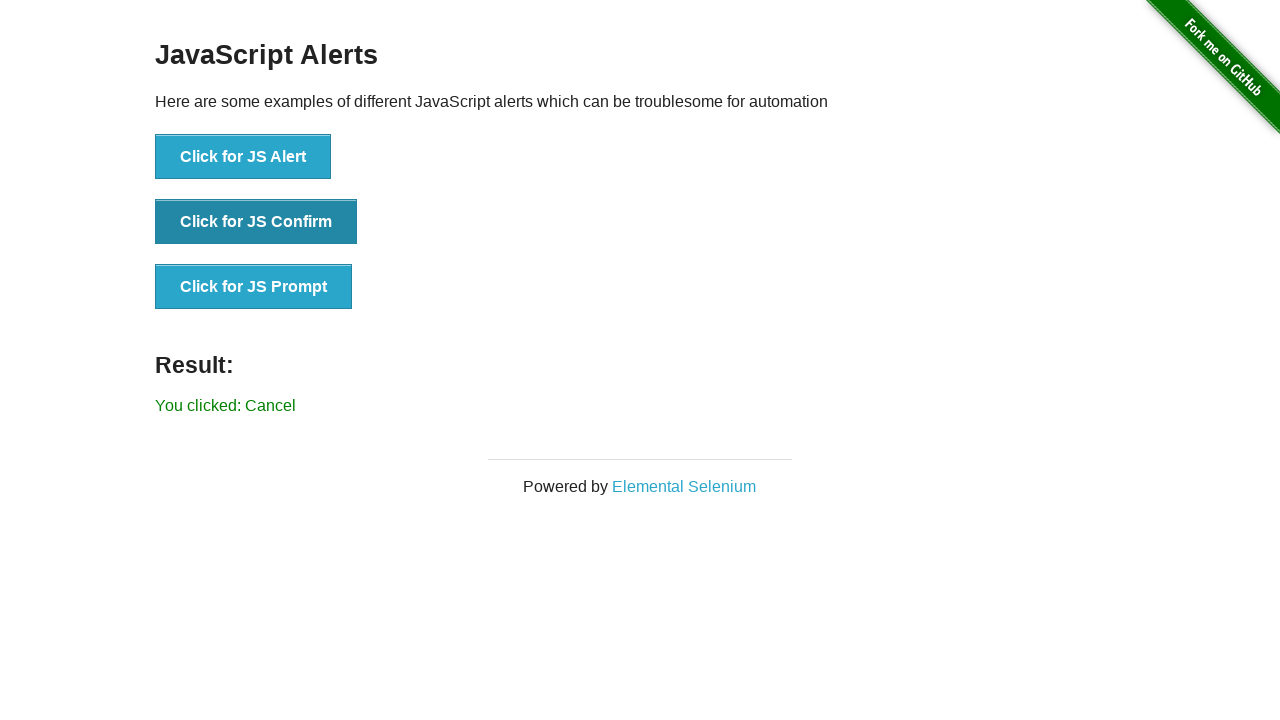

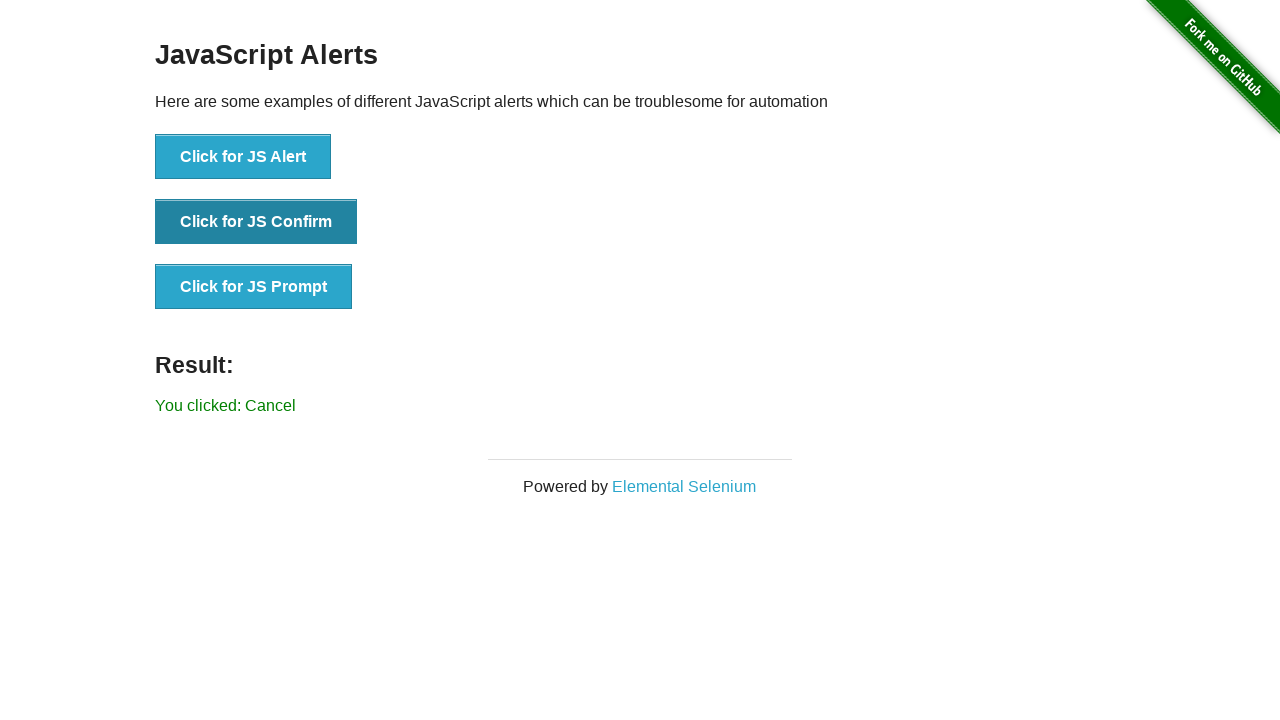